Tests clicking a button with a dynamic ID on the UI Testing Playground site to verify interaction with elements that have changing identifiers

Starting URL: http://uitestingplayground.com/dynamicid

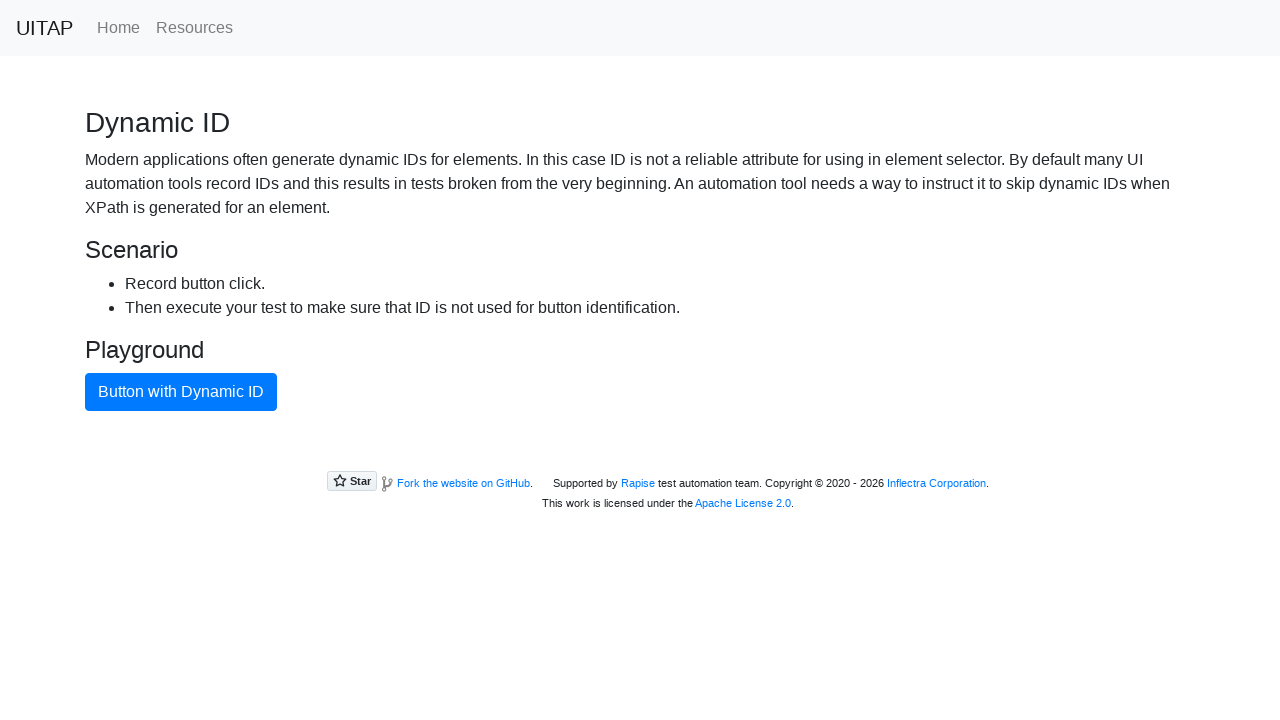

Clicked the primary button with dynamic ID on UI Testing Playground at (181, 392) on button.btn-primary
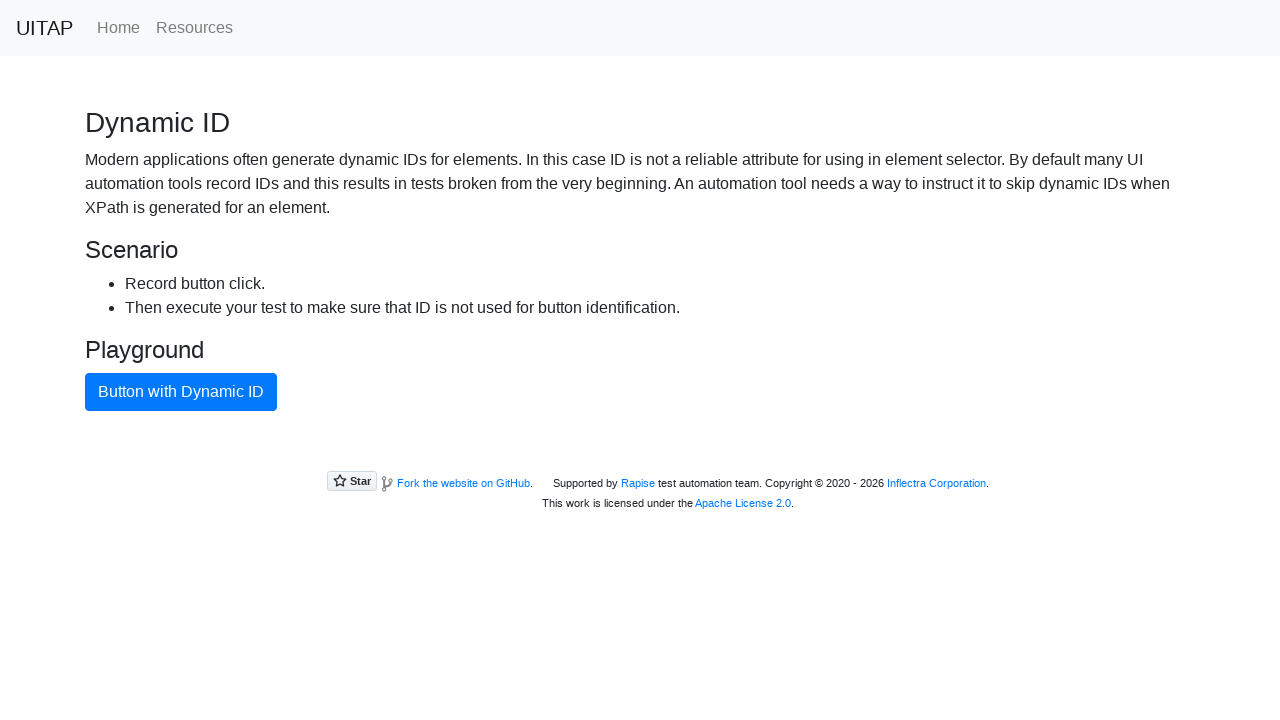

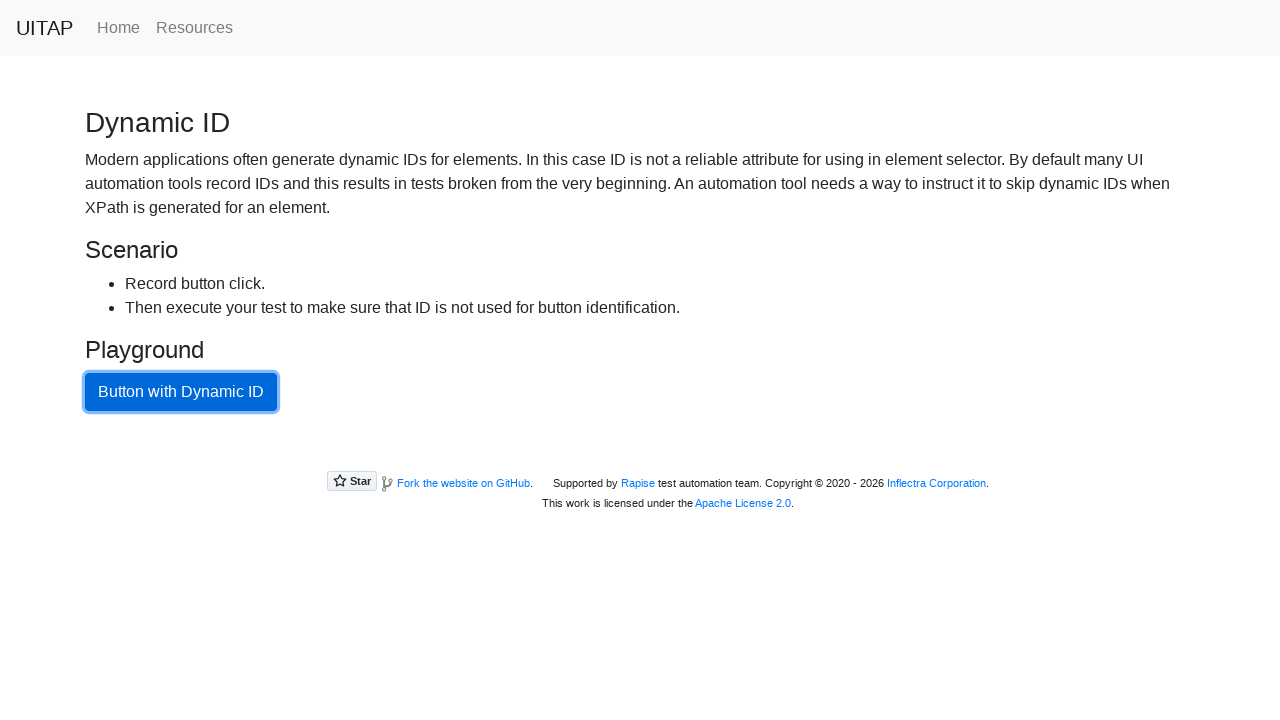